Tests delayed alert functionality by waiting for and accepting an alert that appears after a delay

Starting URL: https://seleniumui.moderntester.pl/alerts.php

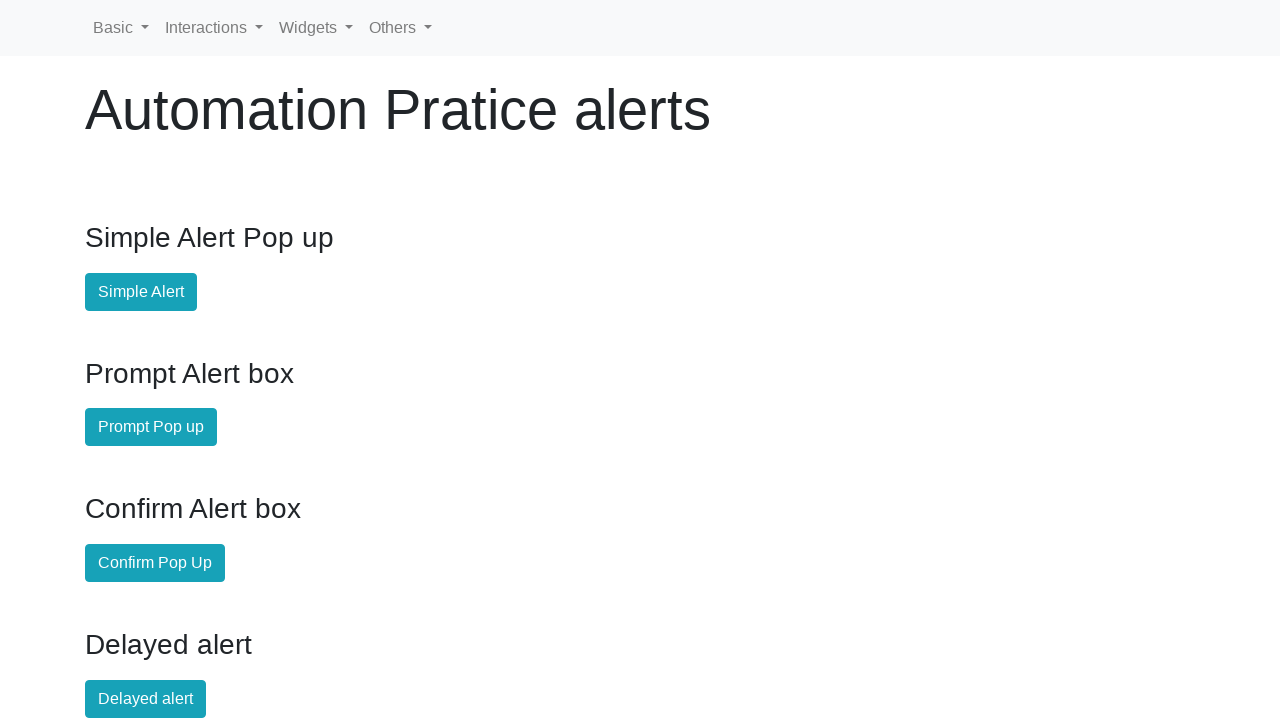

Set up dialog handler to accept alerts
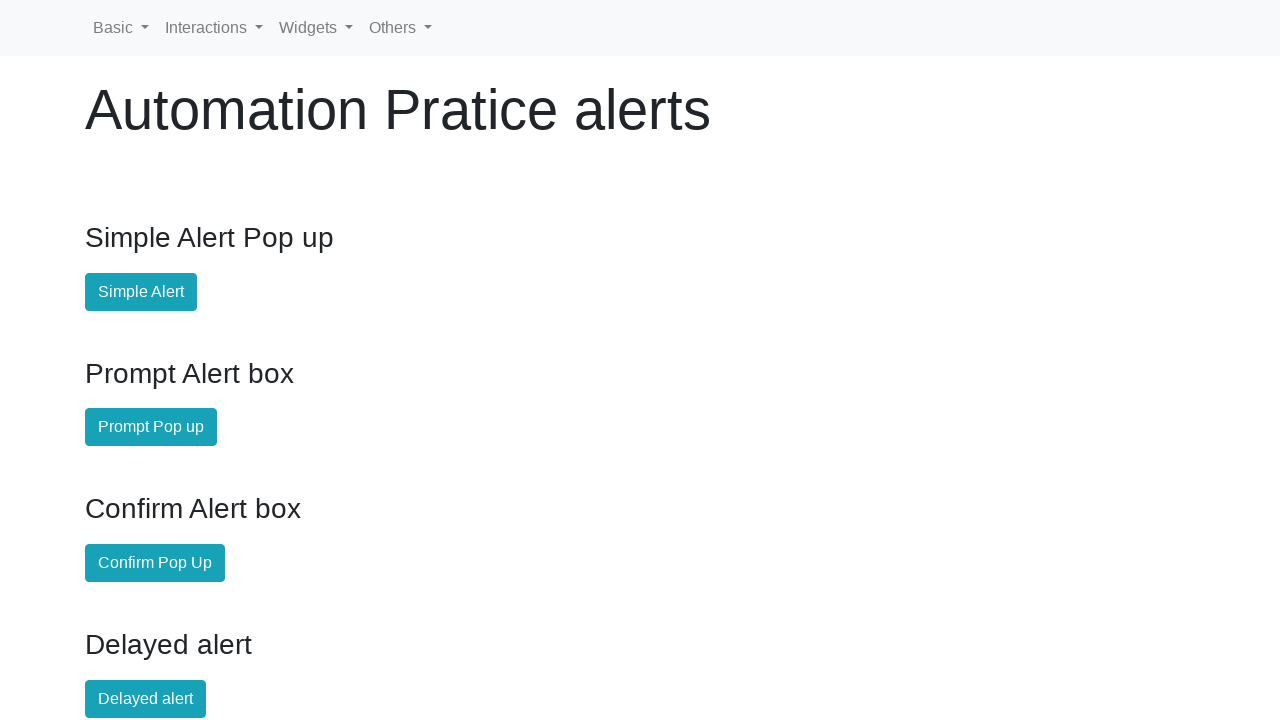

Clicked button to trigger delayed alert at (146, 699) on #delayed-alert
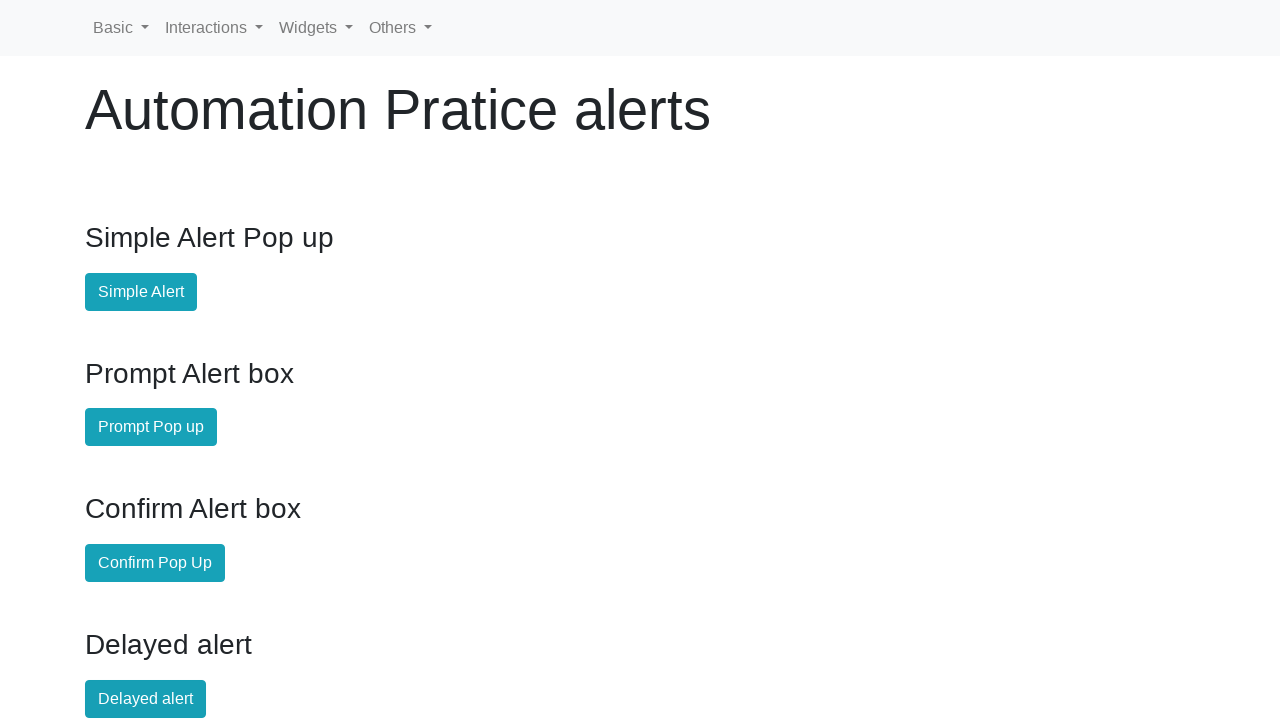

Waited 3 seconds for delayed alert to appear and be handled
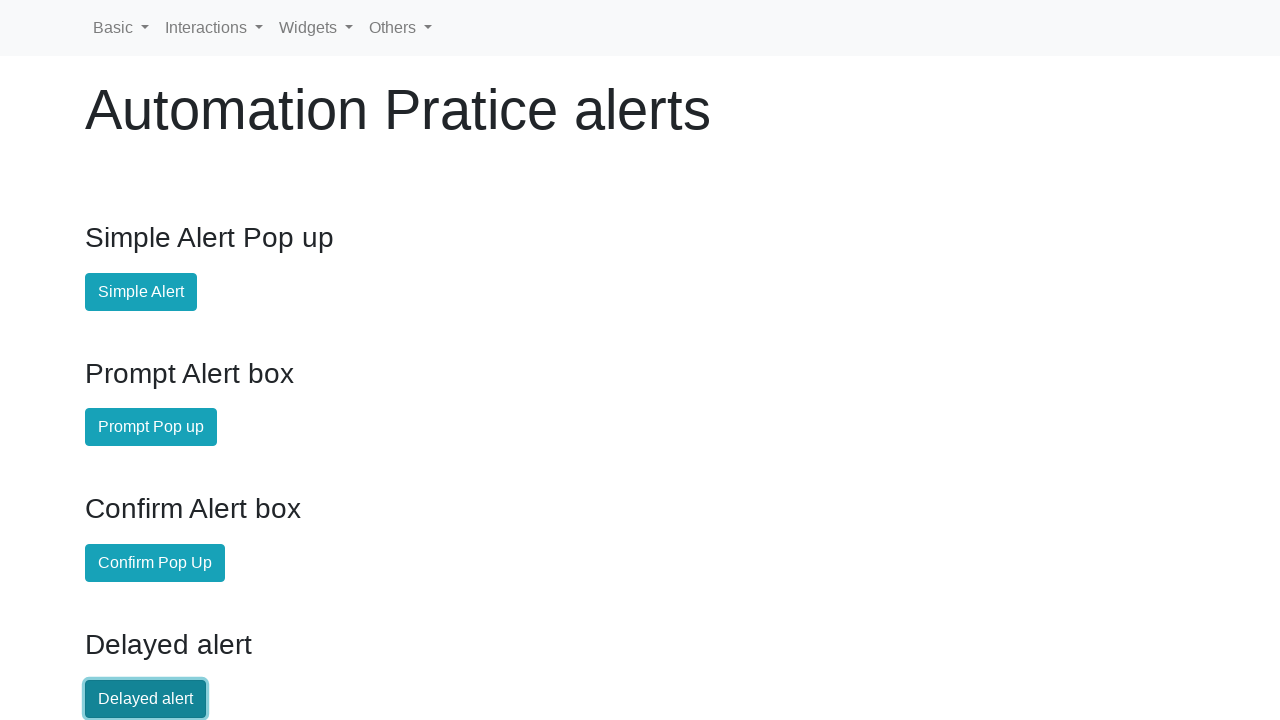

Retrieved result text from alert label: 
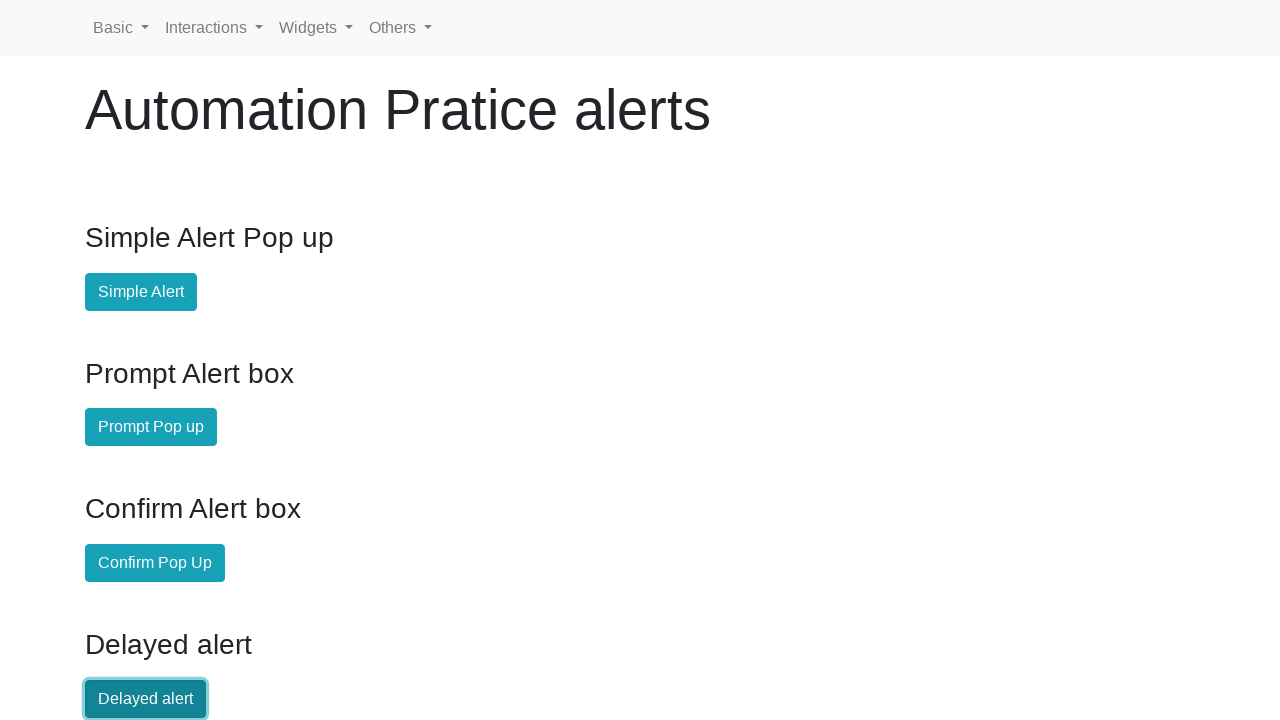

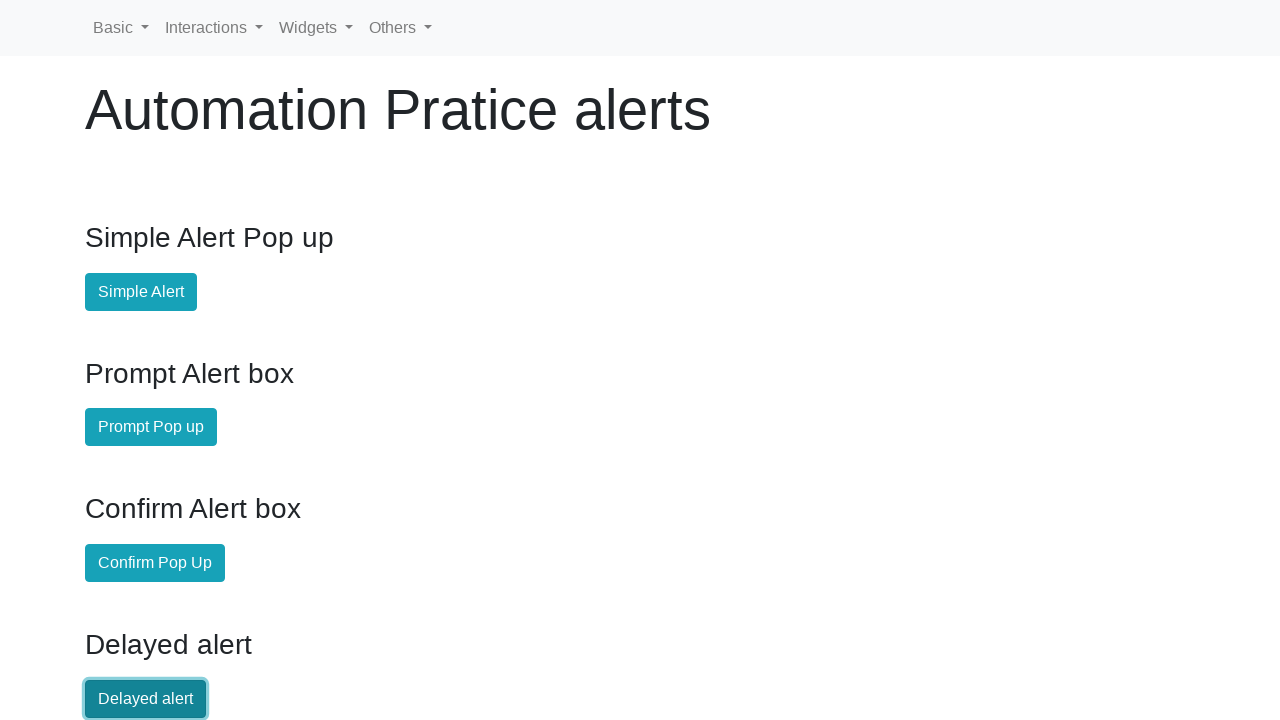